Tests keyboard input functionality by clicking on a name field, entering a name, and clicking a button on a keypress testing page

Starting URL: https://formy-project.herokuapp.com/keypress

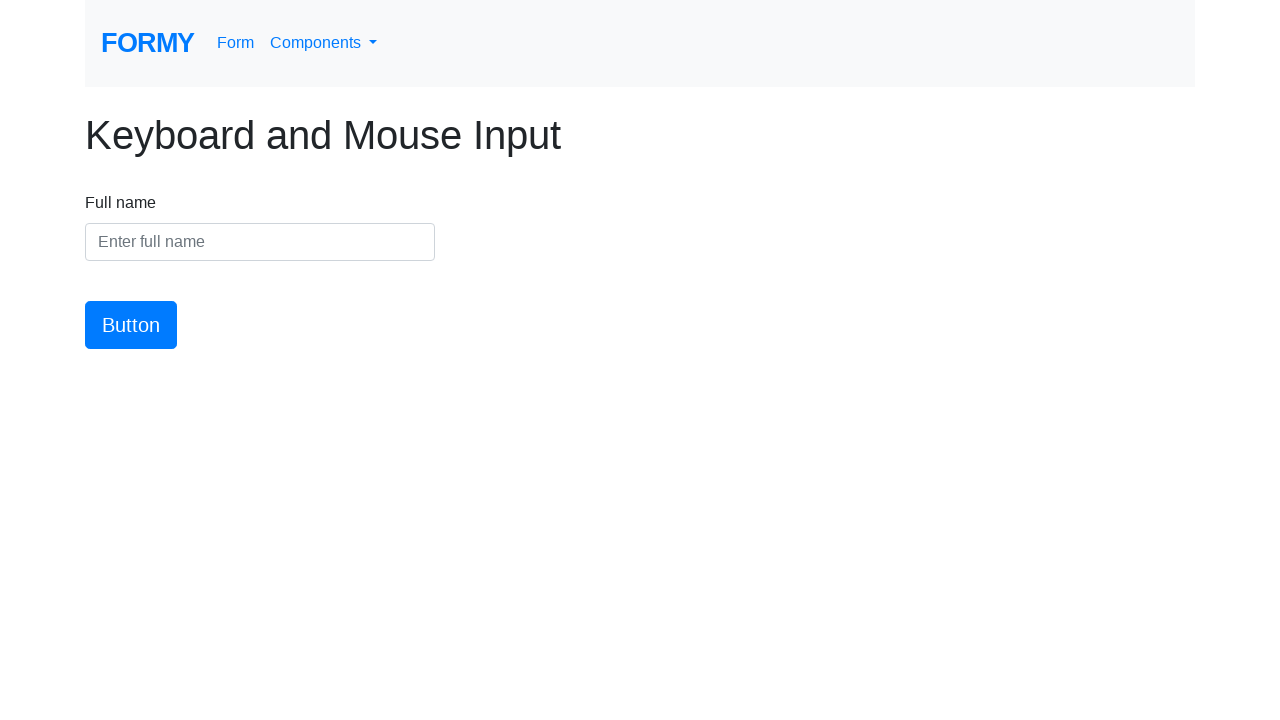

Clicked on the name input field at (260, 242) on #name
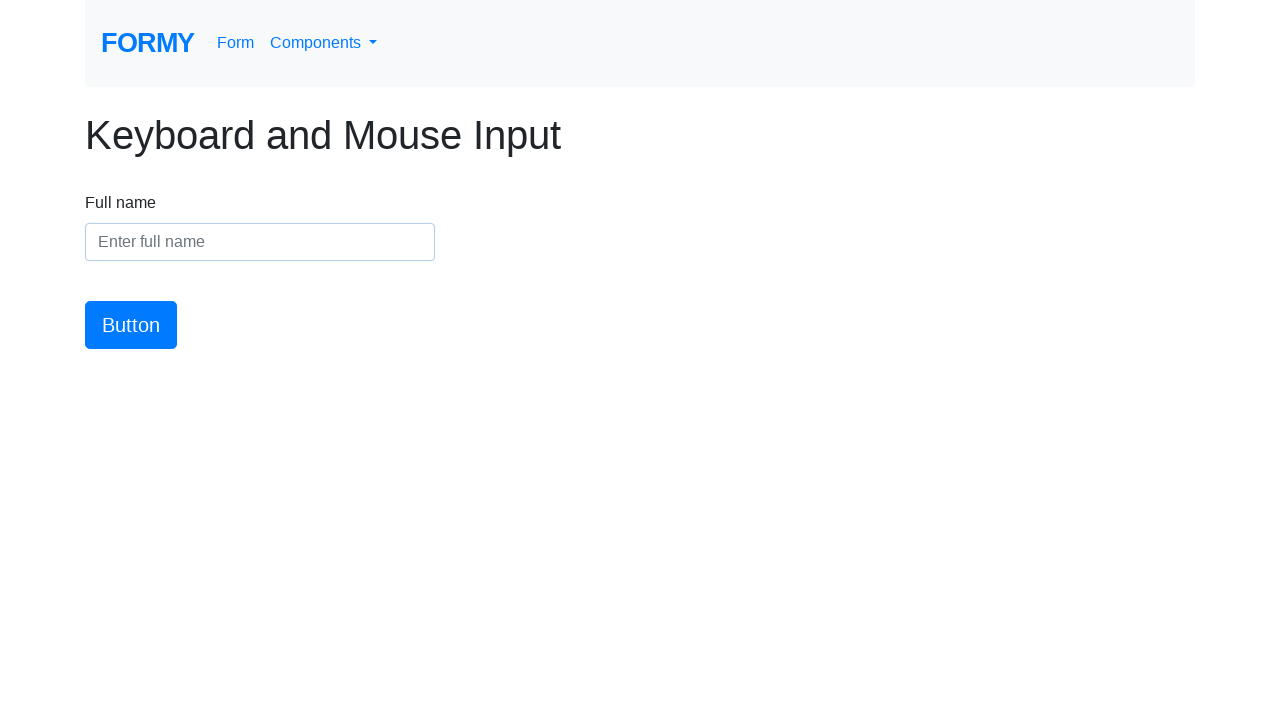

Entered 'Jordan Mitchell' in the name field on #name
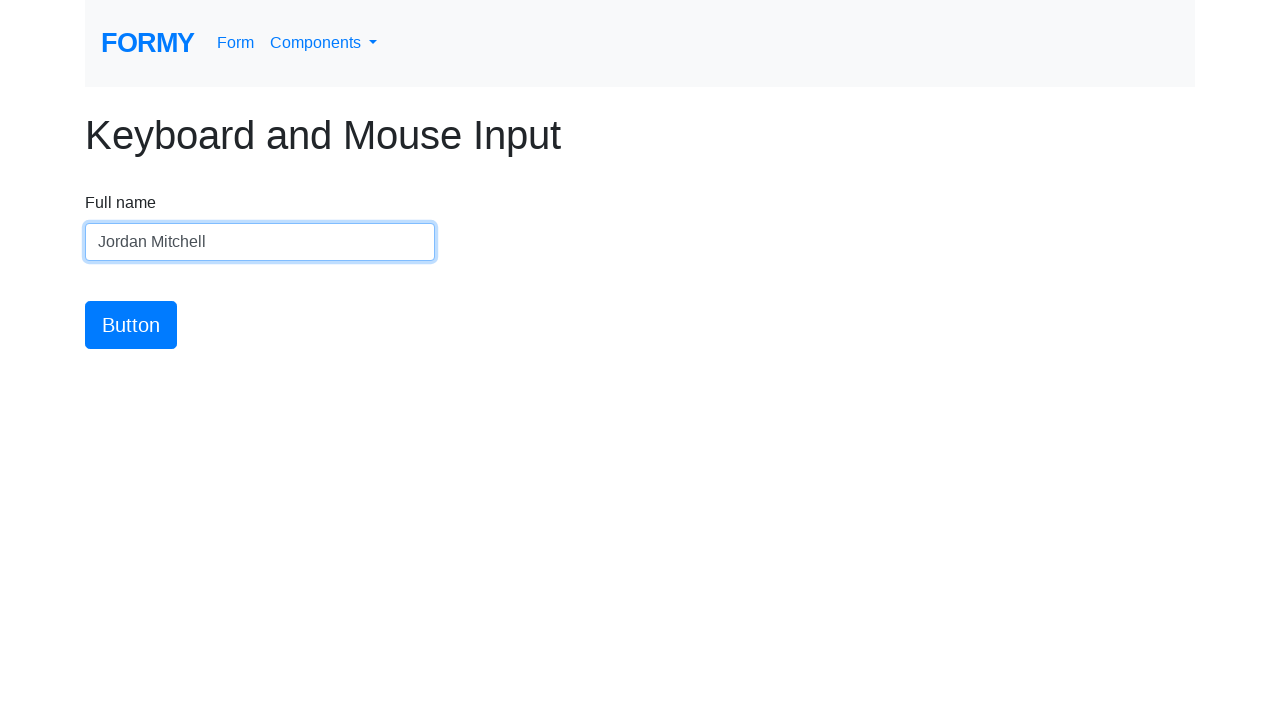

Clicked the button to submit keyboard input at (131, 325) on #button
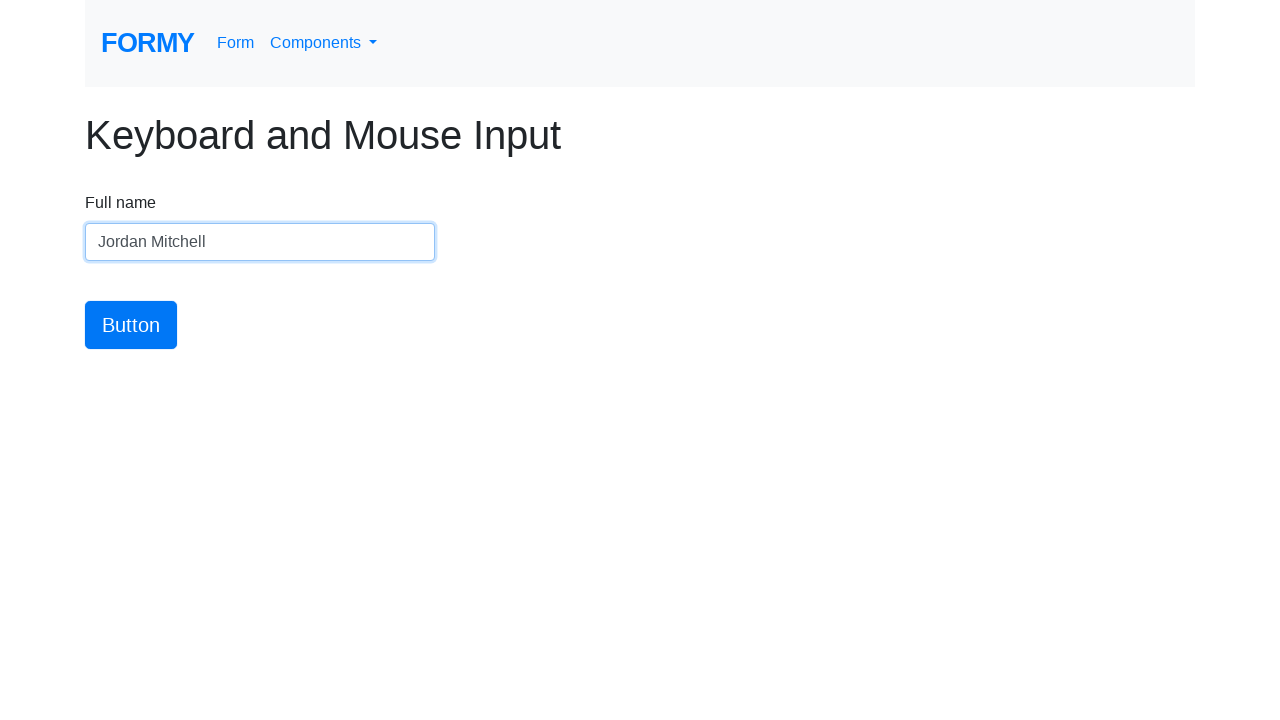

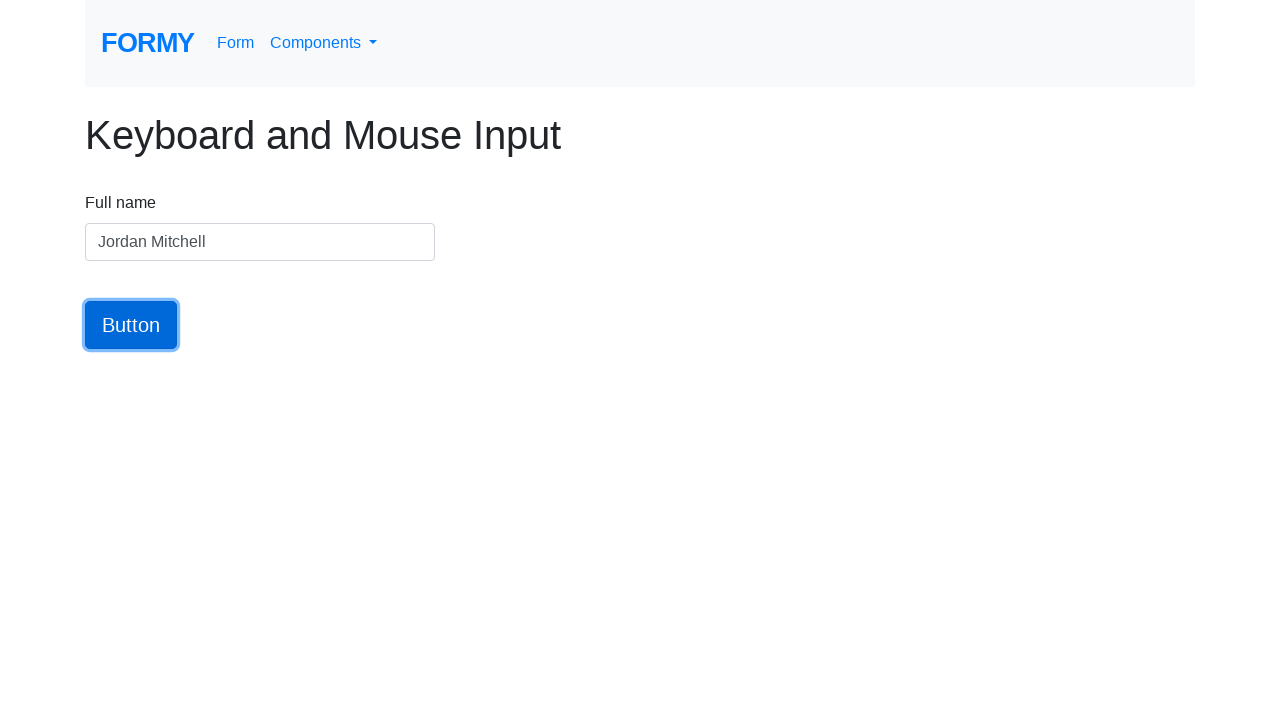